Tests clicking the Explore Collection button on the homepage

Starting URL: https://timecenter.vercel.app/

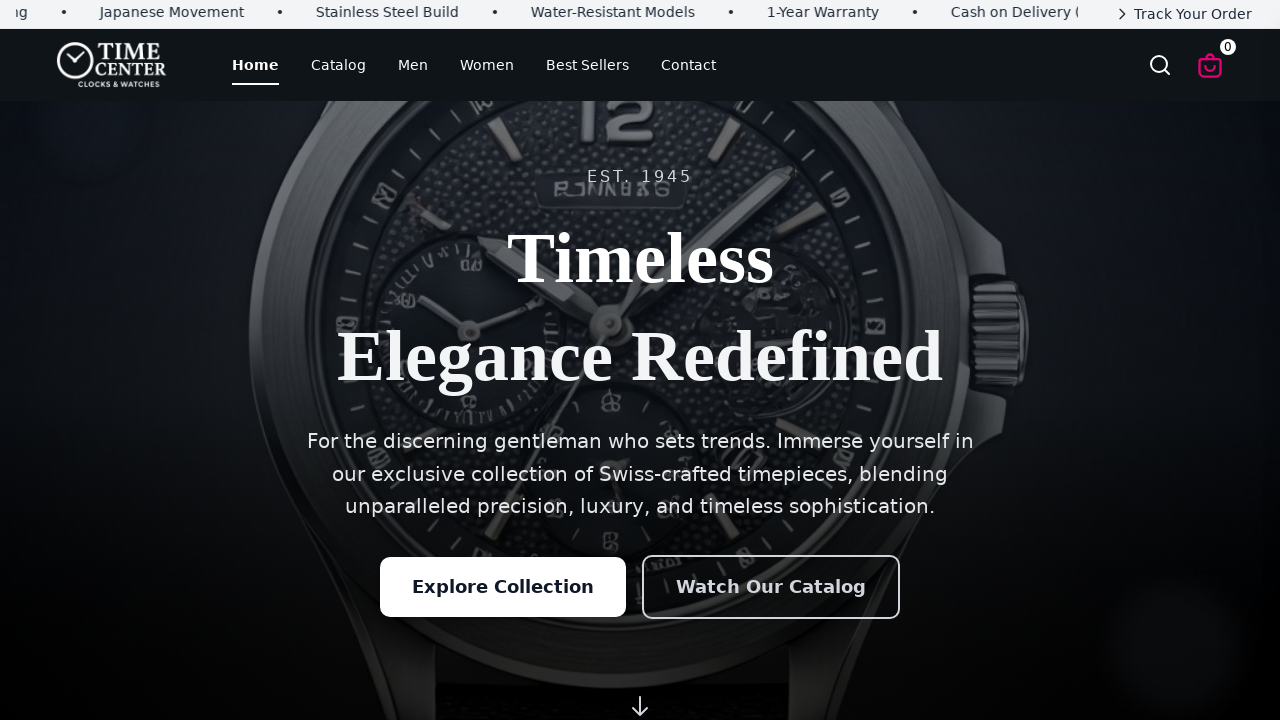

Navigated to homepage at https://timecenter.vercel.app/
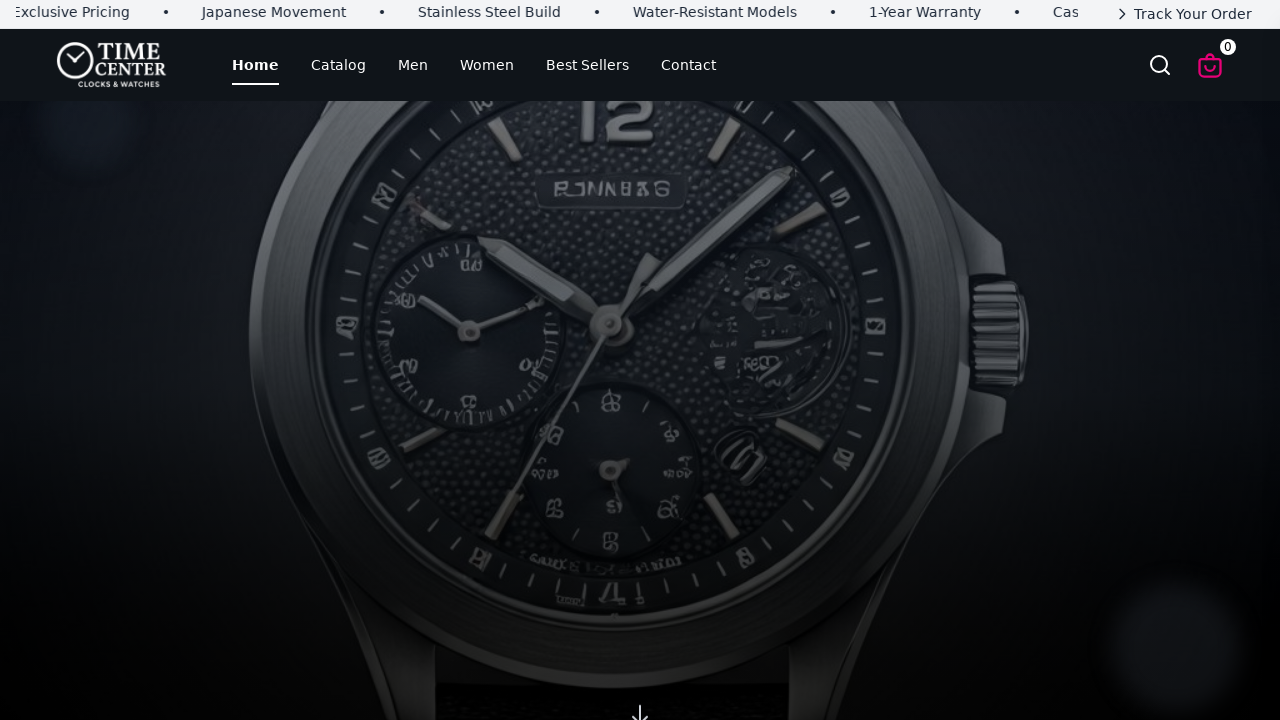

Clicked the Explore Collection button at (503, 587) on button:has-text('Explore'), a:has-text('Explore')
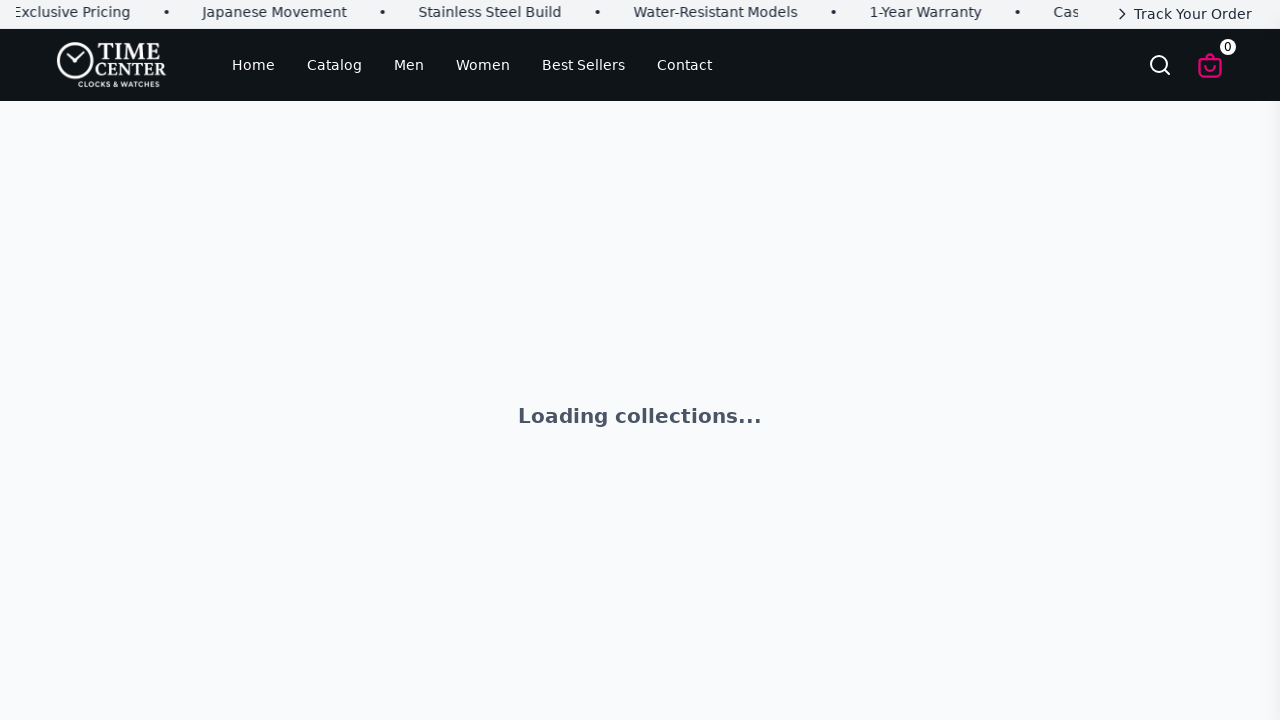

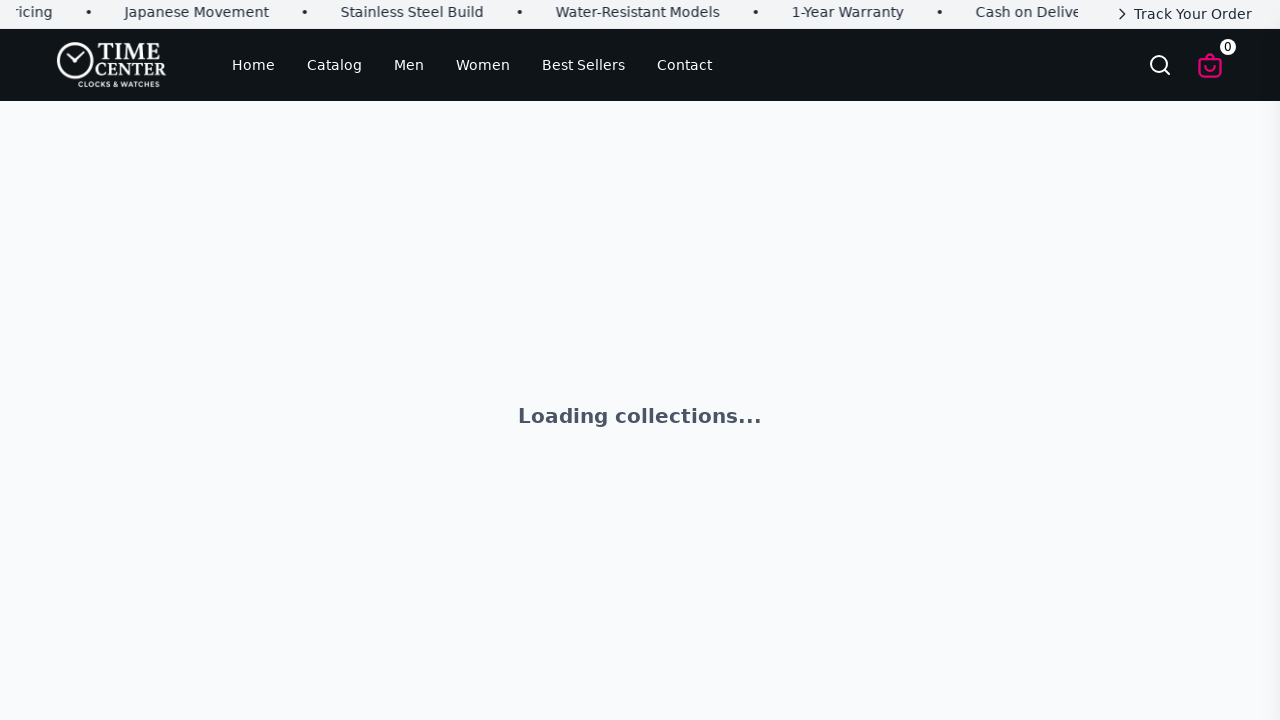